Tests opening a new browser window using Selenium 4's newWindow feature, navigates to a second page in the new window, and verifies that two windows are open.

Starting URL: http://the-internet.herokuapp.com/windows

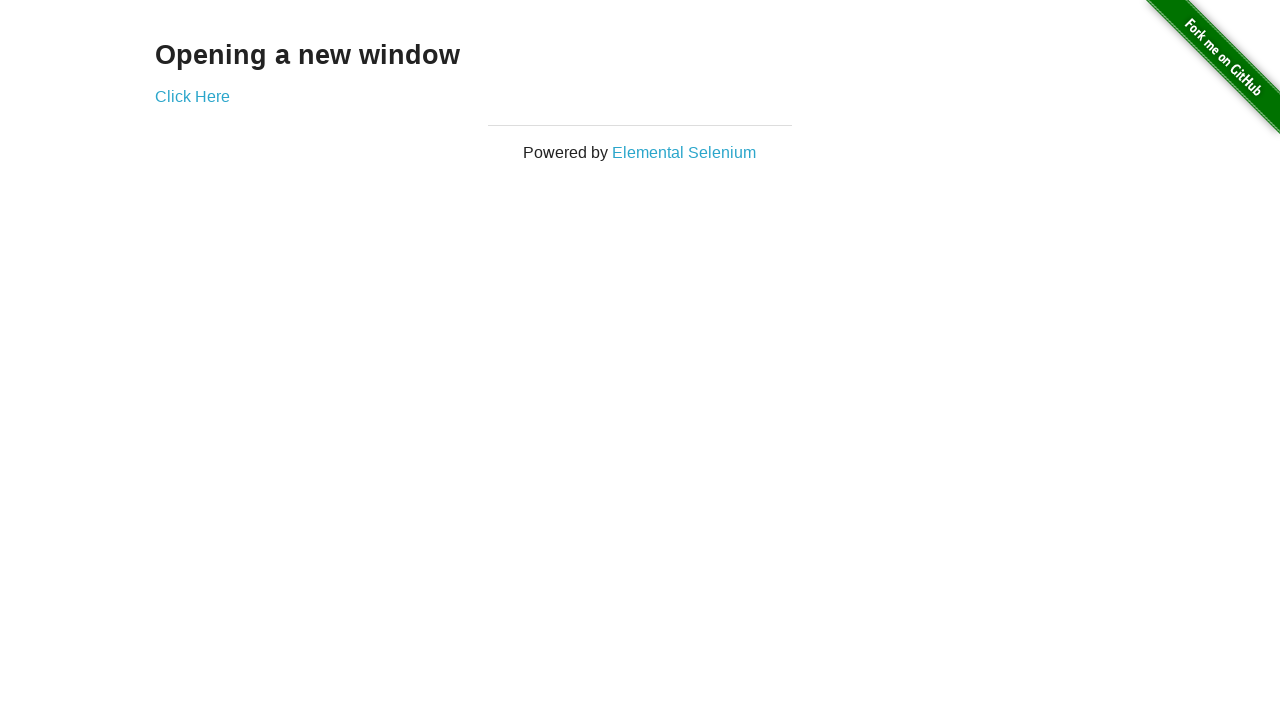

Opened a new browser window/page
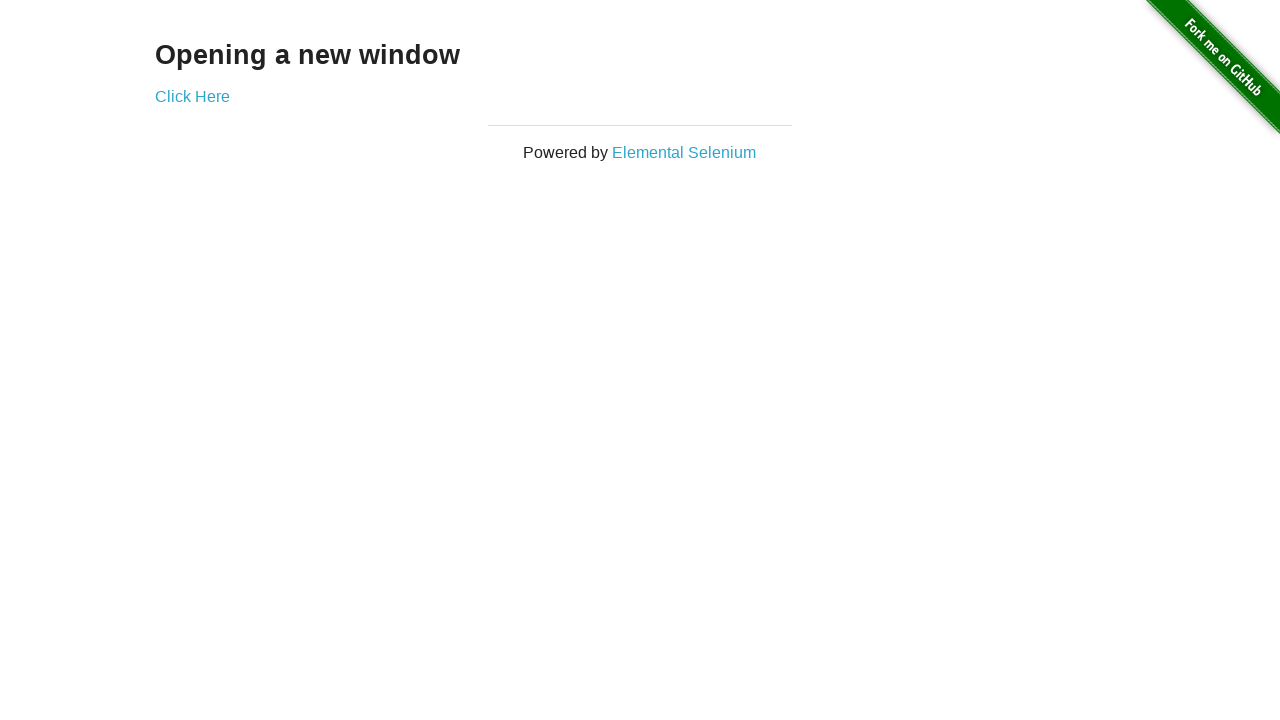

Navigated new window to typos page
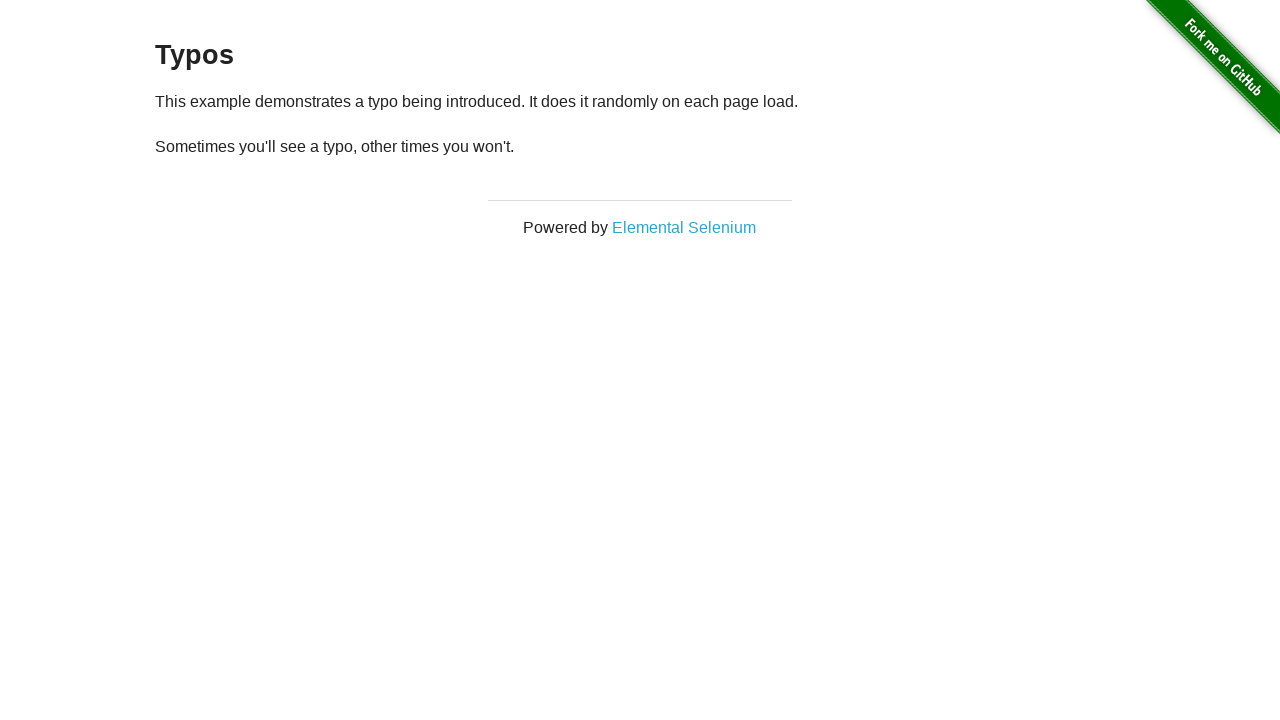

Verified that 2 windows are open
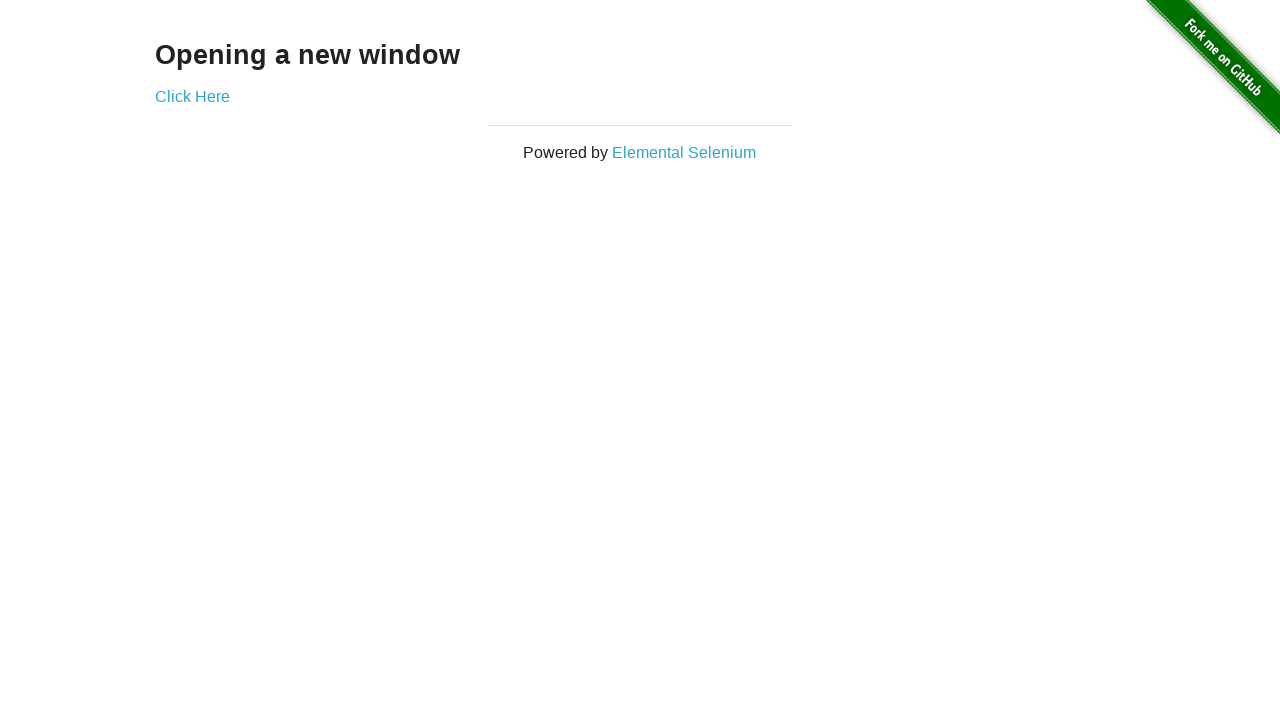

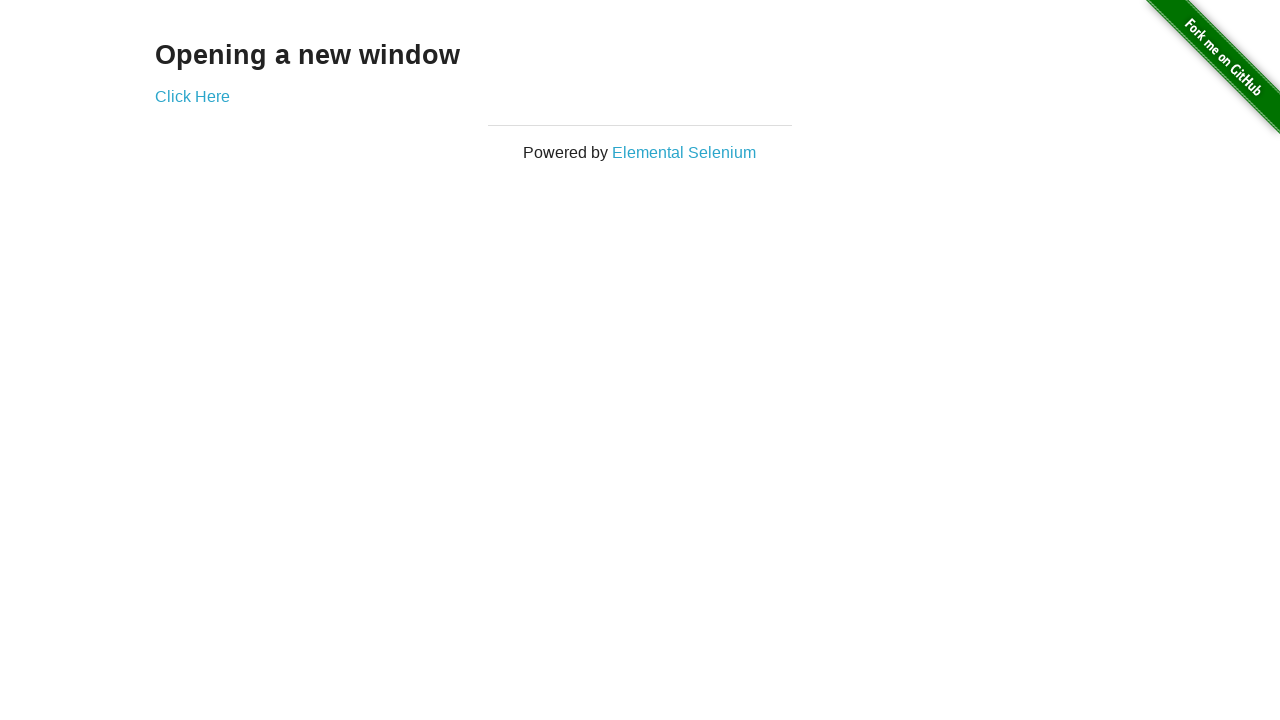